Navigates to the automation practice page and verifies that footer links are present and visible on the page.

Starting URL: https://rahulshettyacademy.com/AutomationPractice/

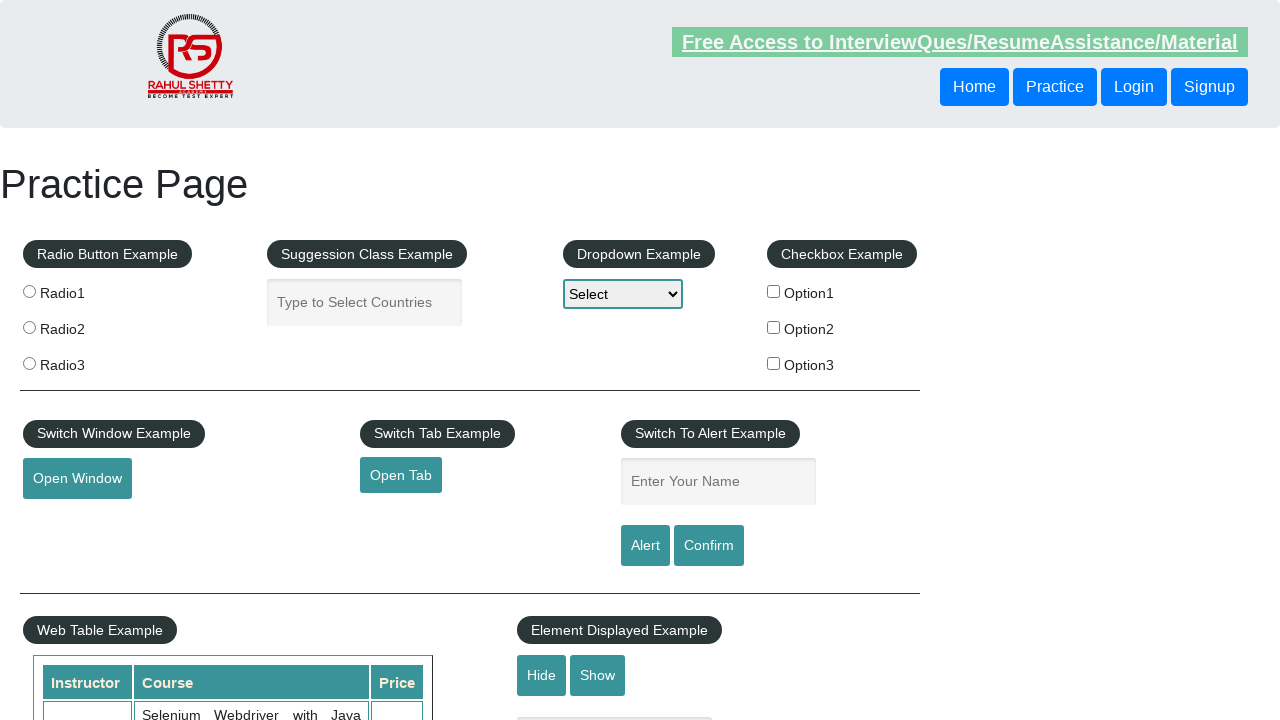

Waited for footer links to load on the page
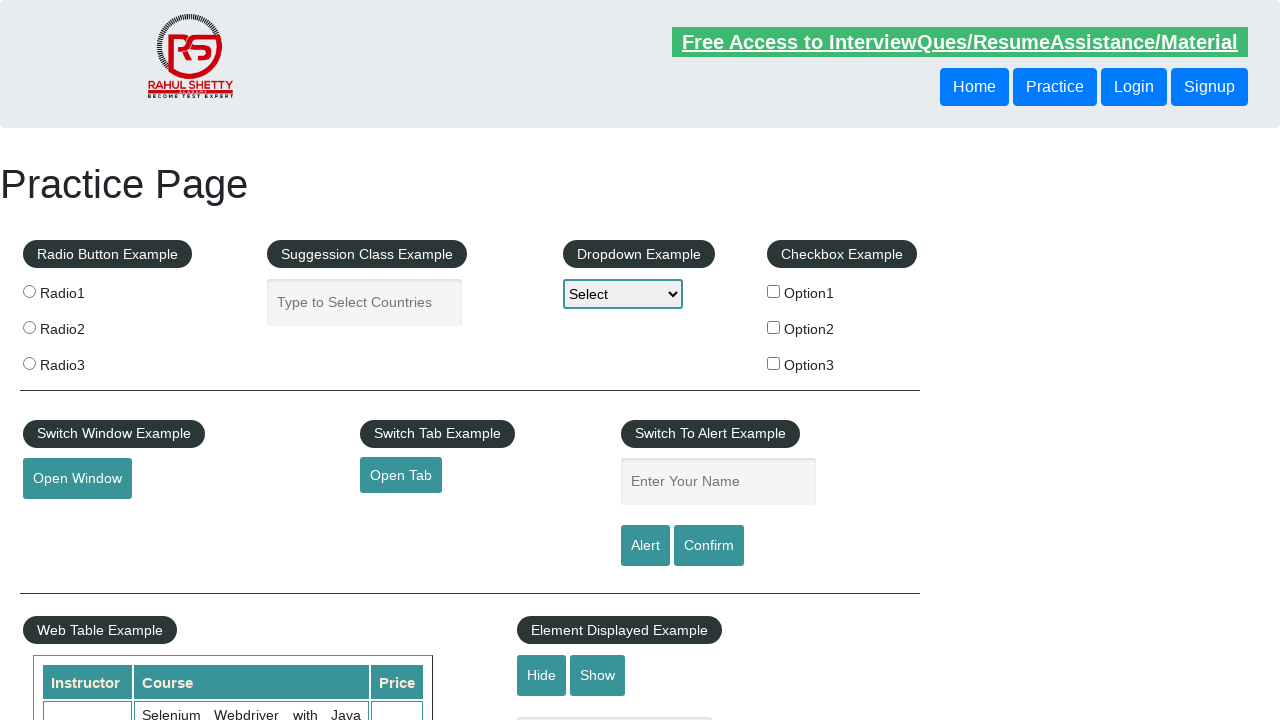

Located all footer links on the page
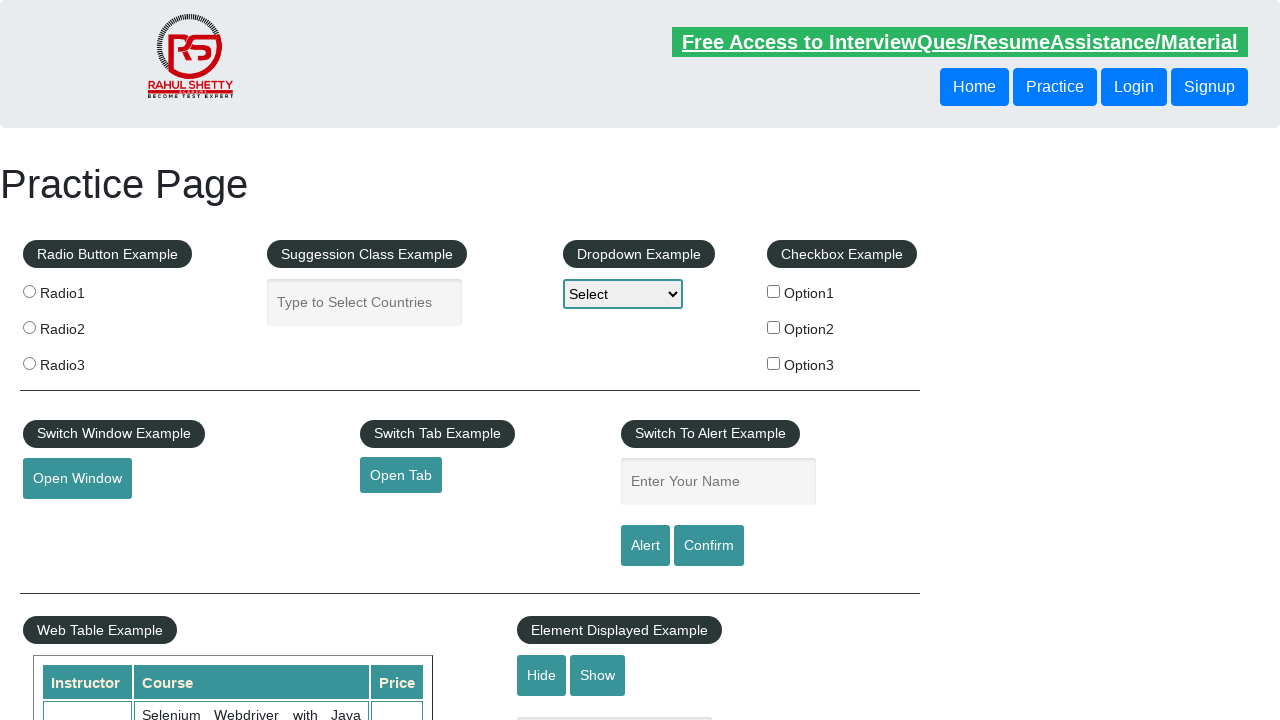

Verified that footer links are present and visible on the page
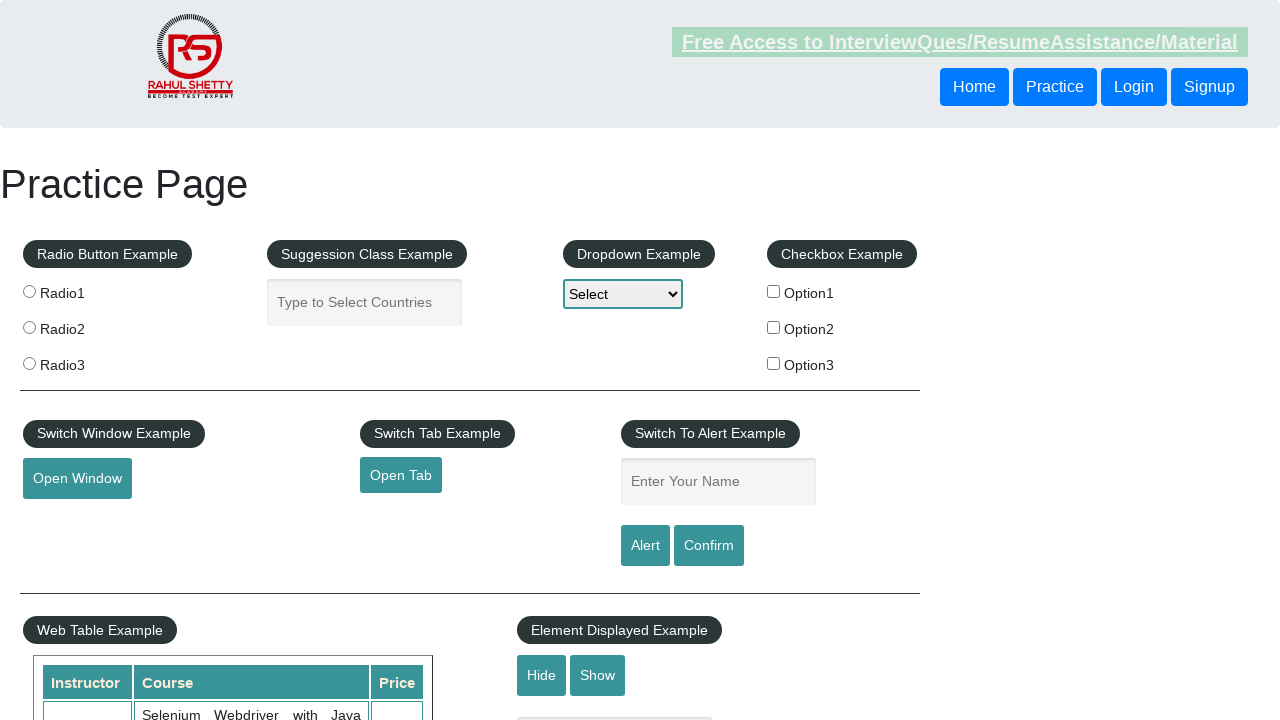

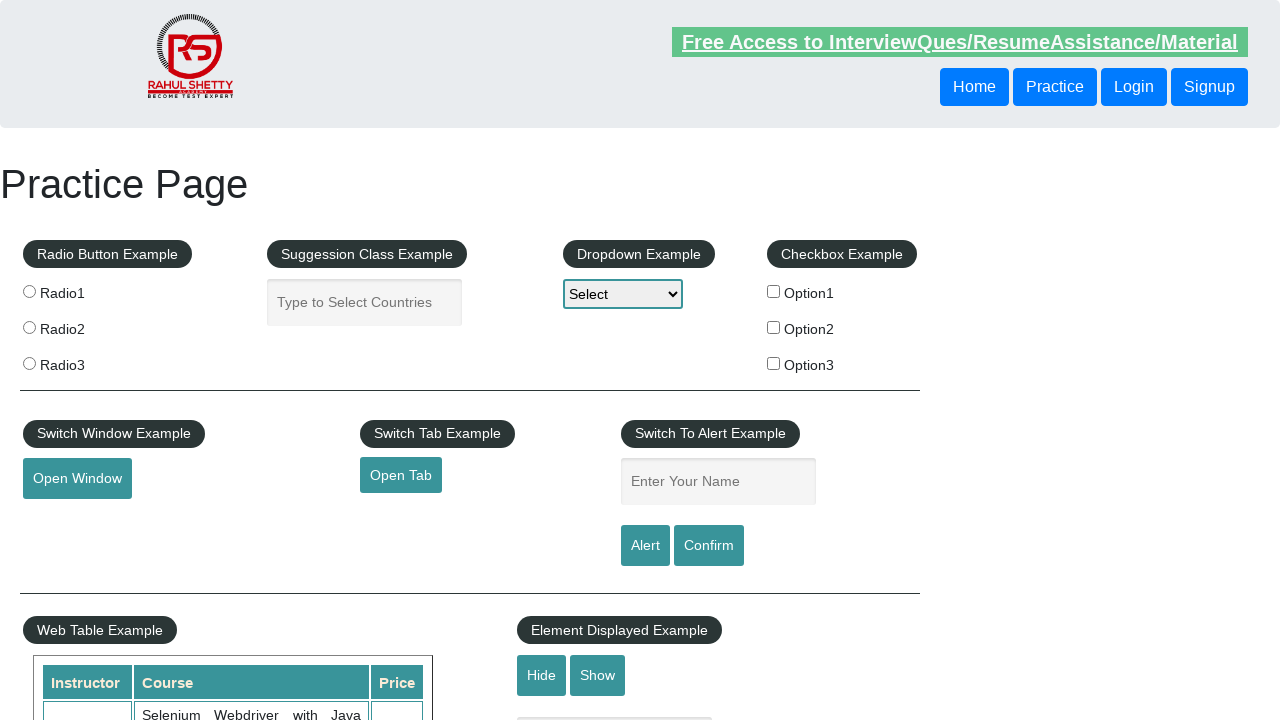